Tests static dropdown selection functionality by selecting options using different methods: by index, by visible text, and by value

Starting URL: https://rahulshettyacademy.com/dropdownsPractise/

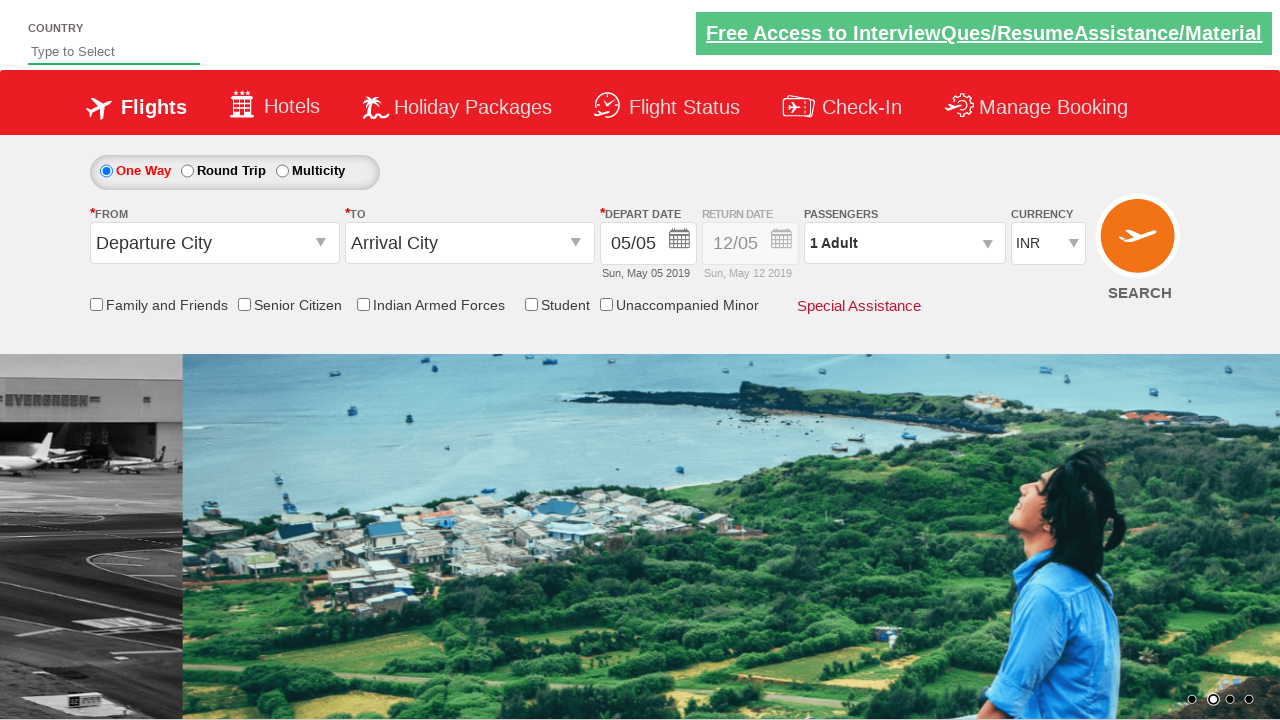

Selected dropdown option by index 3 (4th option) on #ctl00_mainContent_DropDownListCurrency
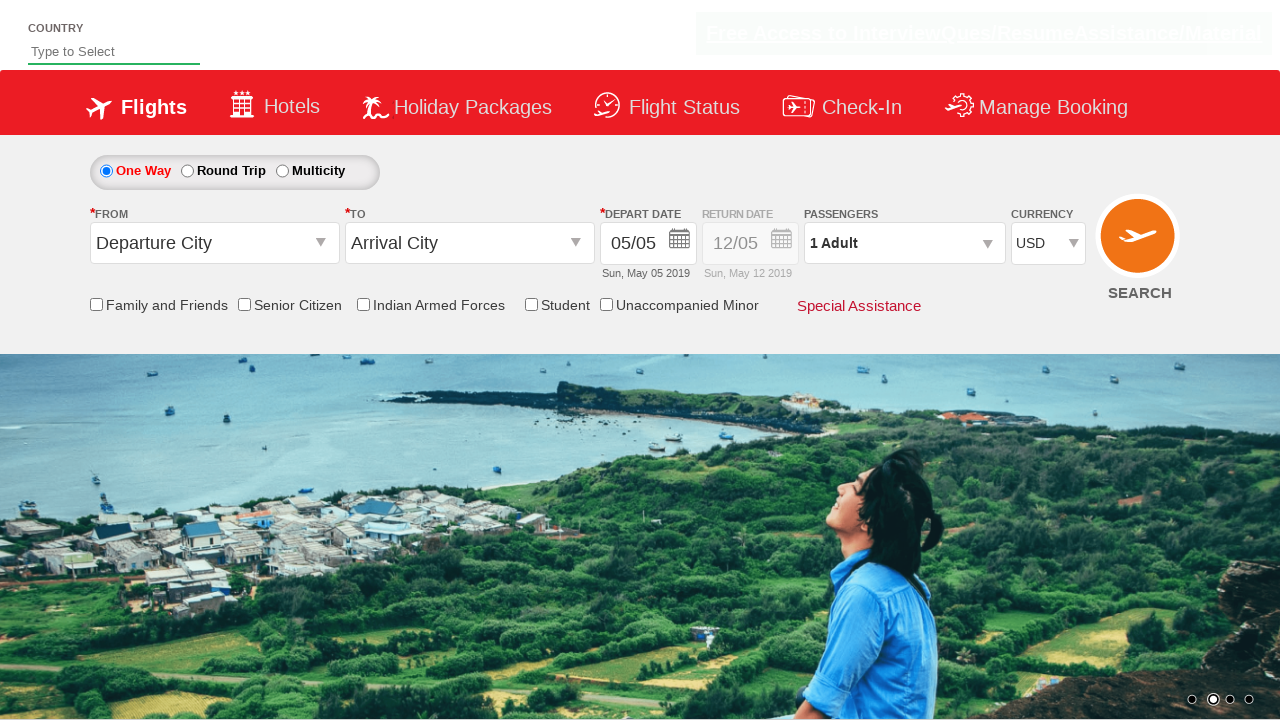

Selected dropdown option by visible text 'AED' on #ctl00_mainContent_DropDownListCurrency
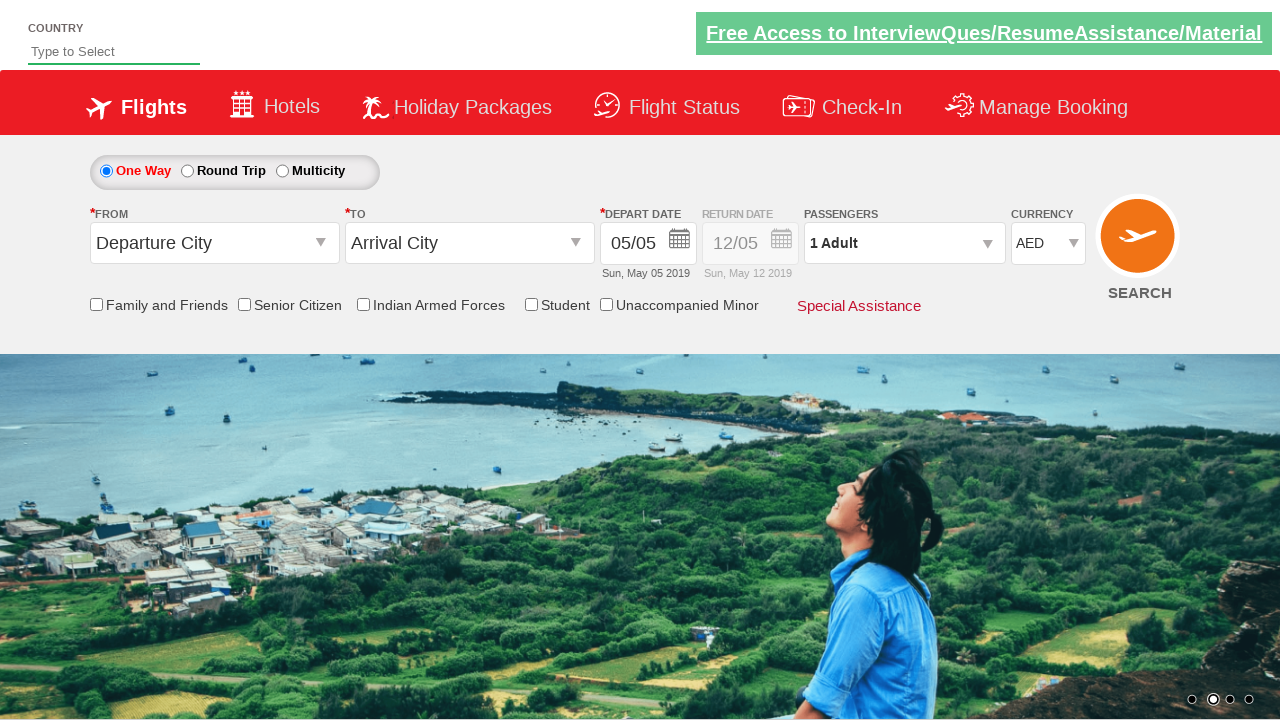

Selected dropdown option by value 'INR' on #ctl00_mainContent_DropDownListCurrency
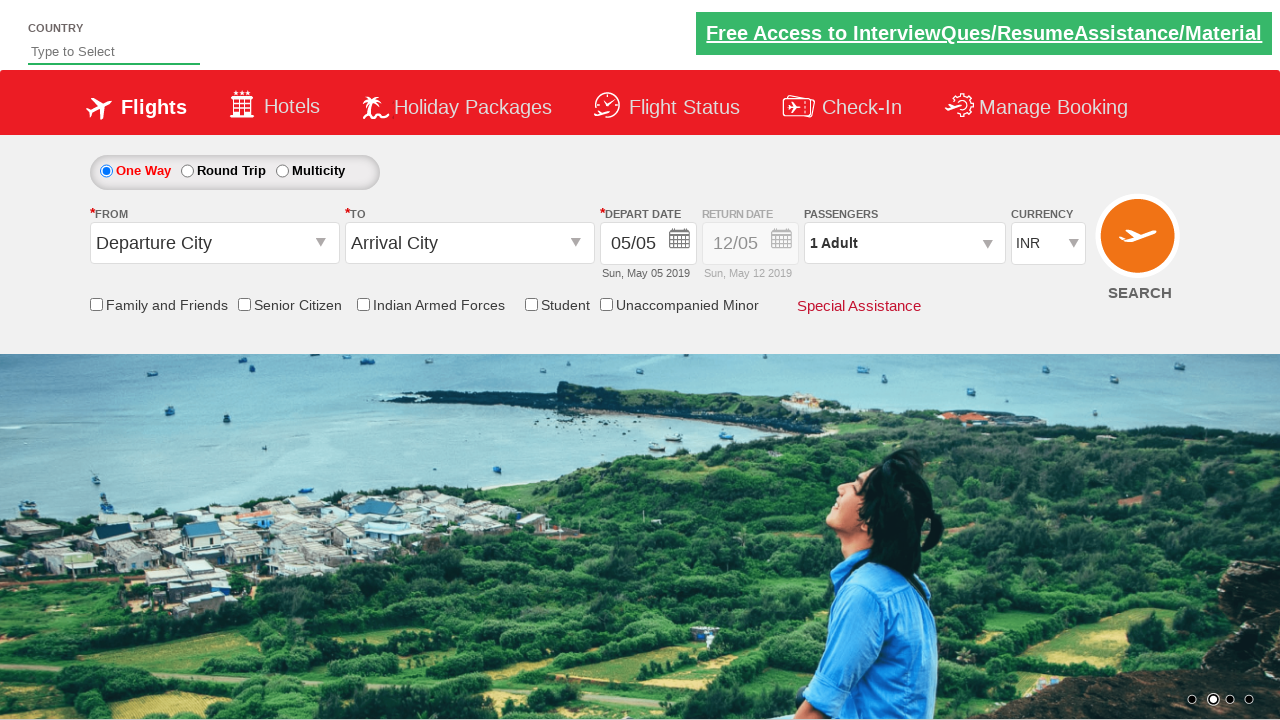

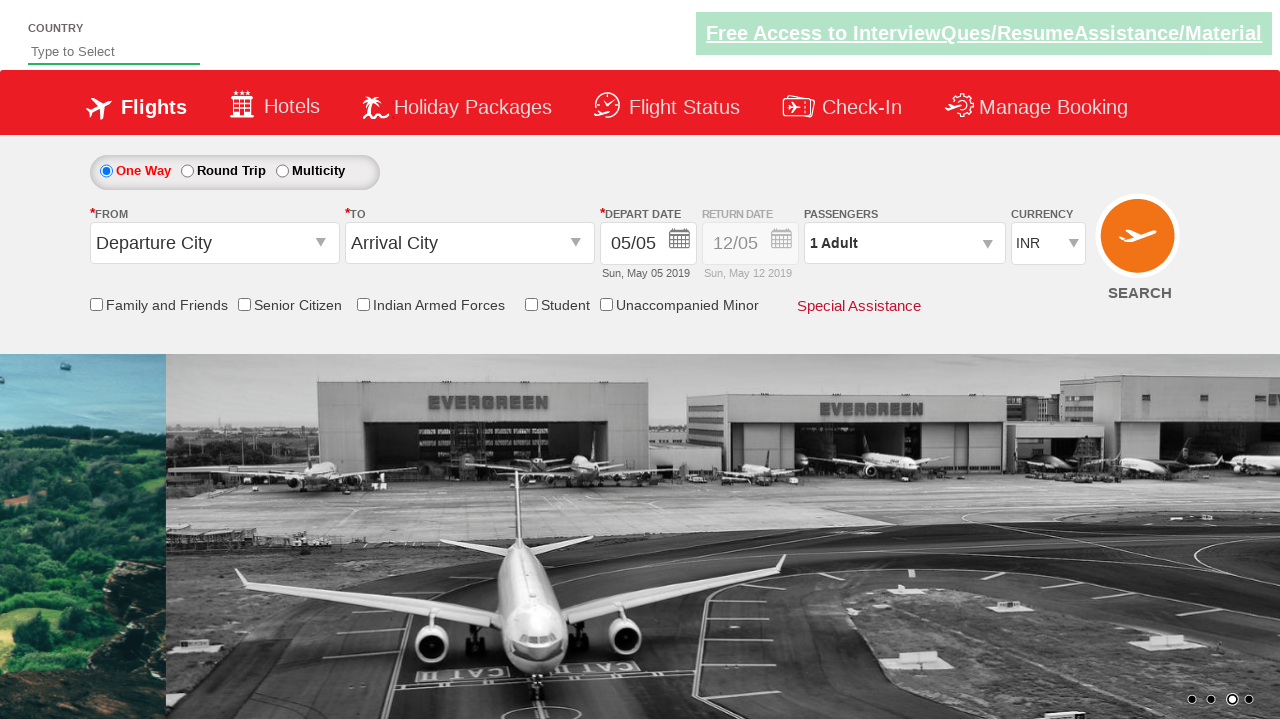